Scrolls down the page by 400 pixels using JavaScript executor

Starting URL: https://automationexercise.com

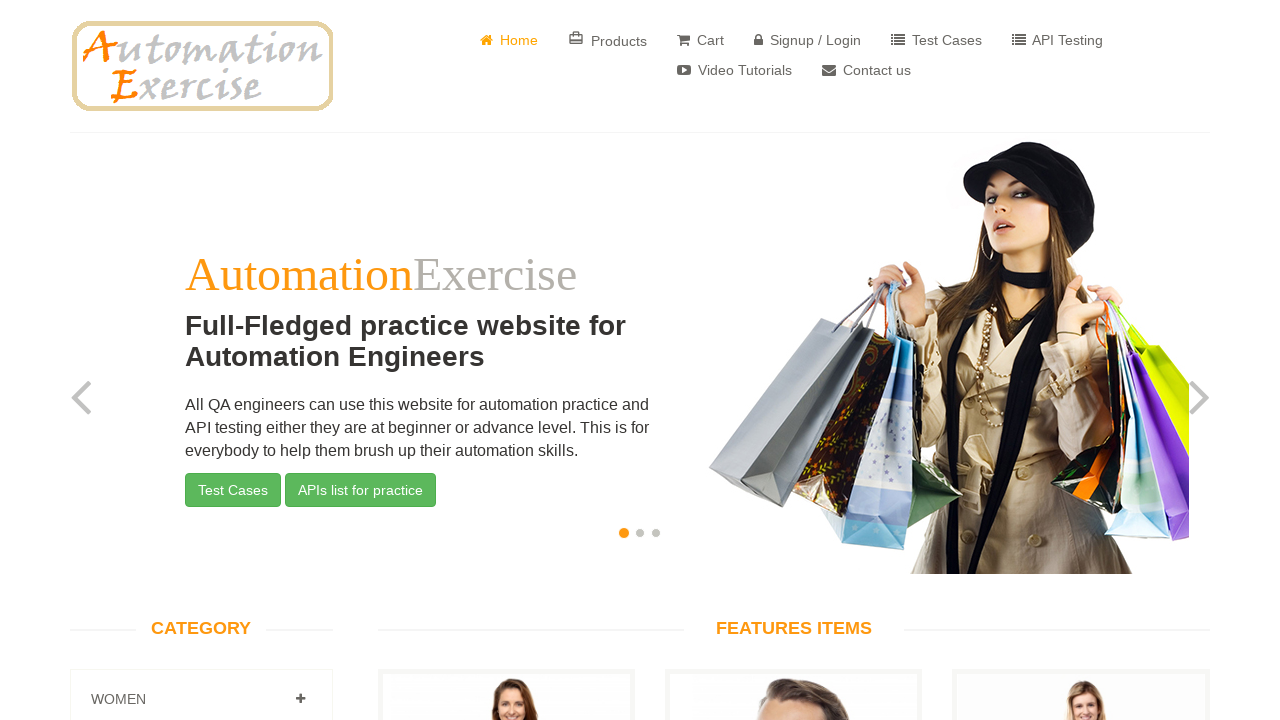

Scrolled down the page by 400 pixels using JavaScript executor
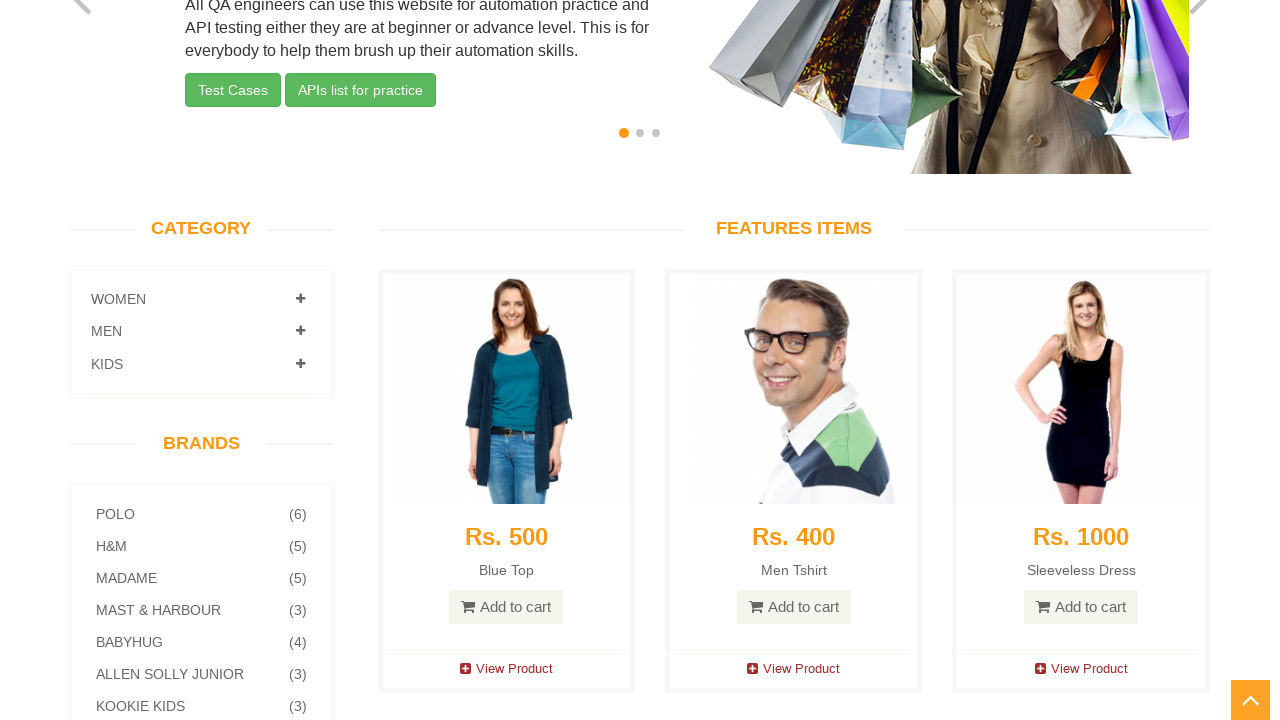

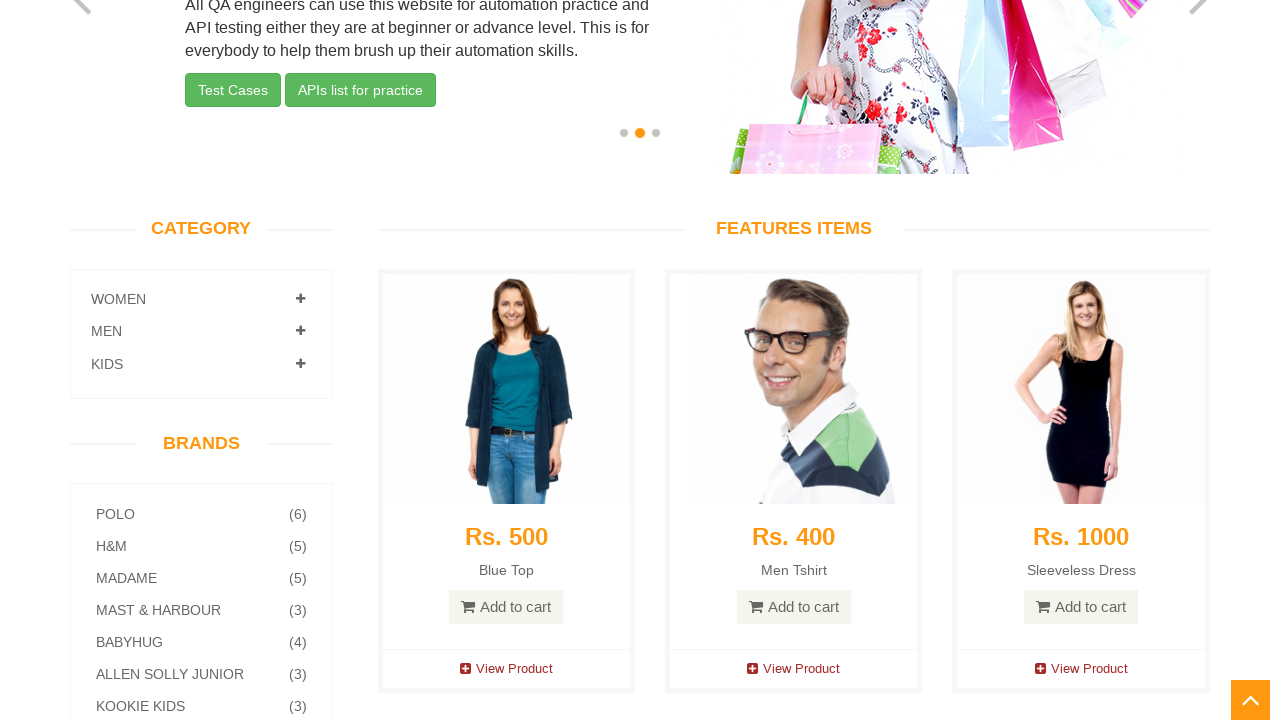